Tests hover interaction by moving mouse over a menu item element

Starting URL: https://artoftesting.com/sampleSiteForSelenium

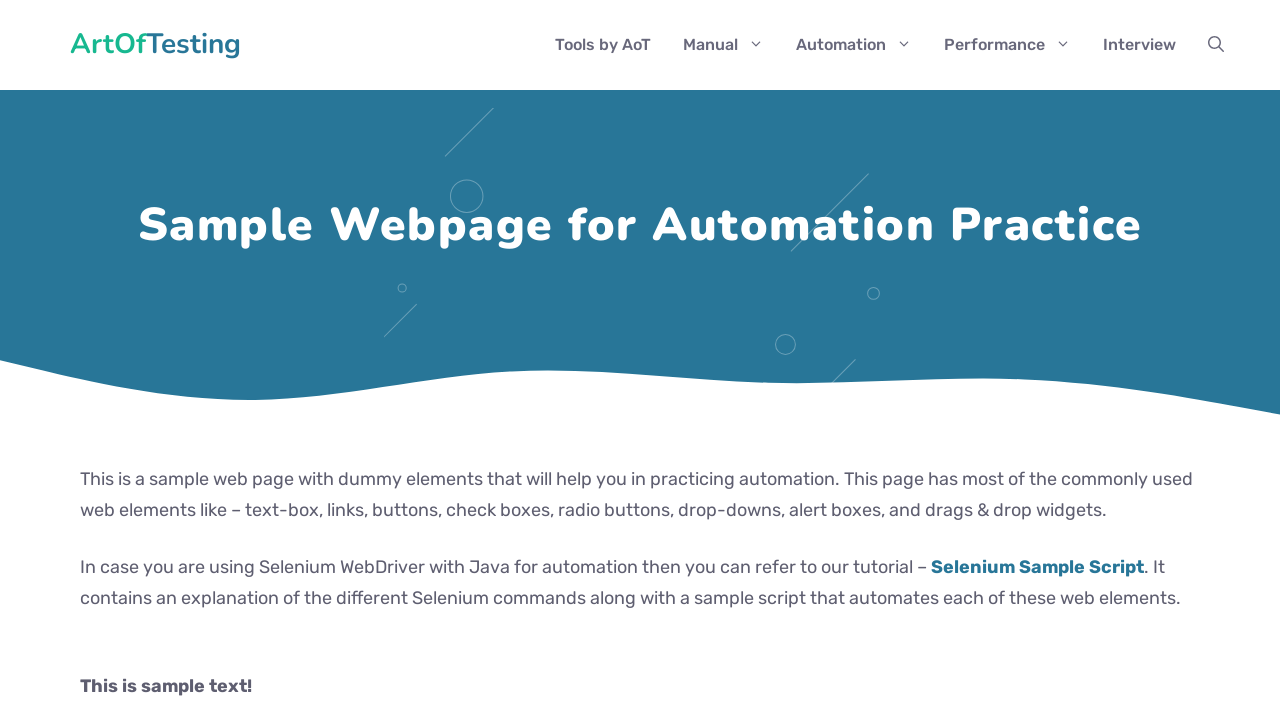

Navigated to sample site for testing
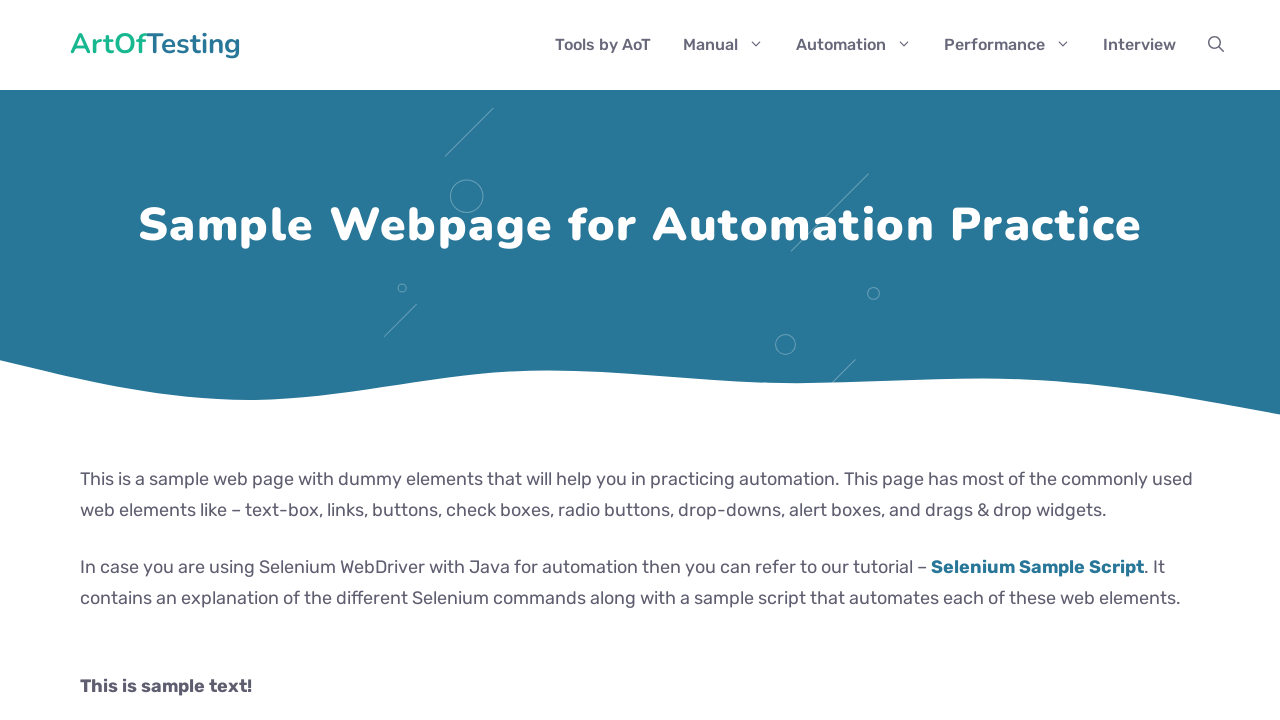

Hovered over menu item to test hover interaction at (854, 45) on xpath=//li[@id='menu-item-98']/a
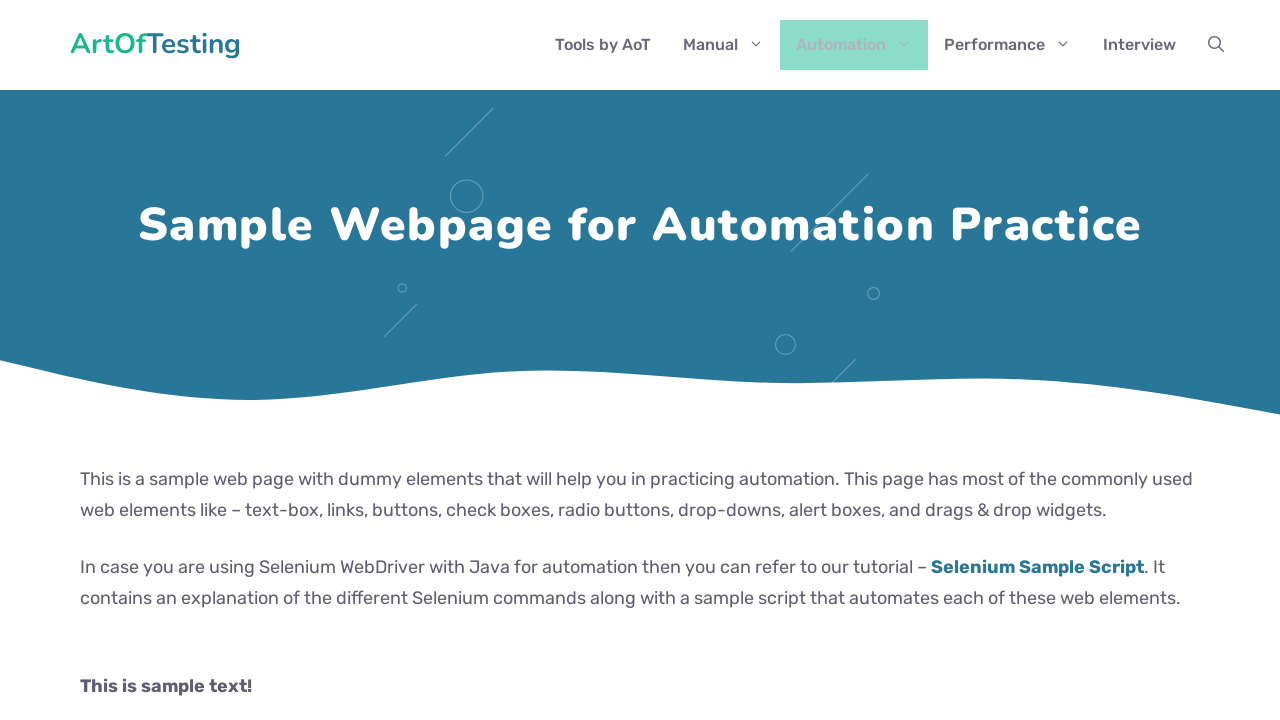

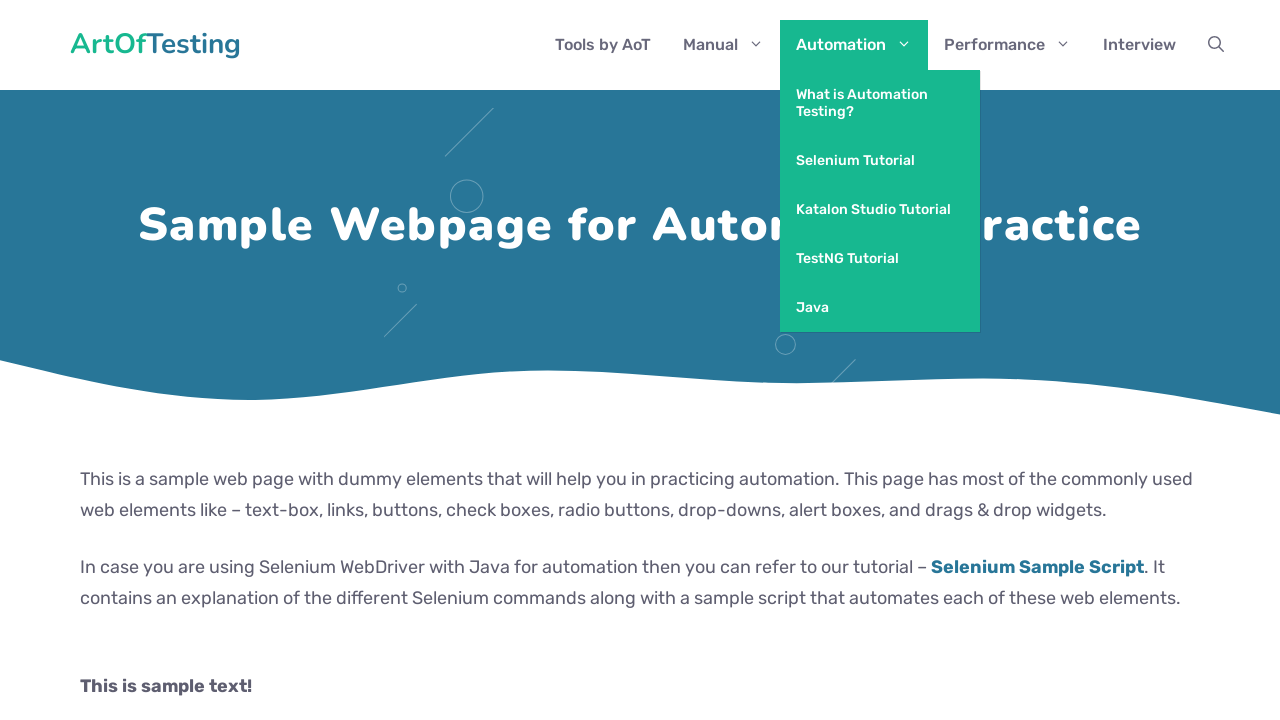